Tests the search functionality on Python.org by finding the search field using multiple selector methods, entering a search query, and clicking the submit button to perform a search.

Starting URL: http://www.python.org

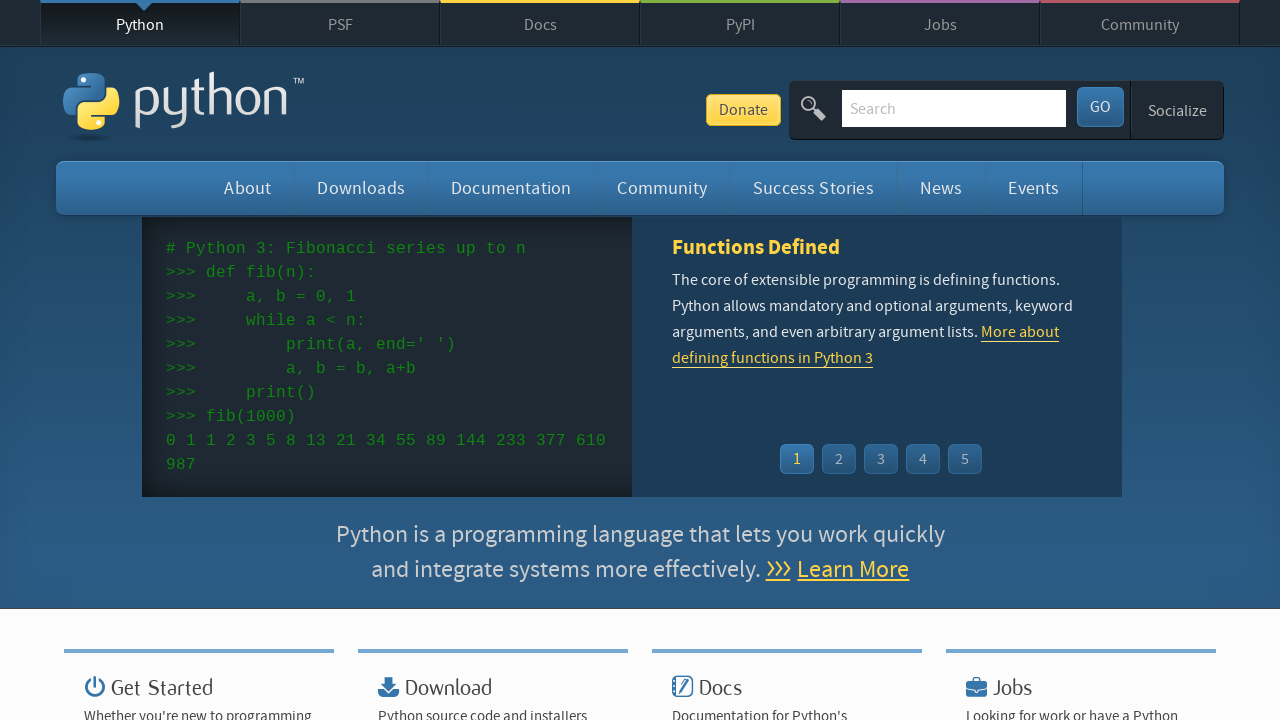

Filled search field with 'Python' using id selector on #id-search-field
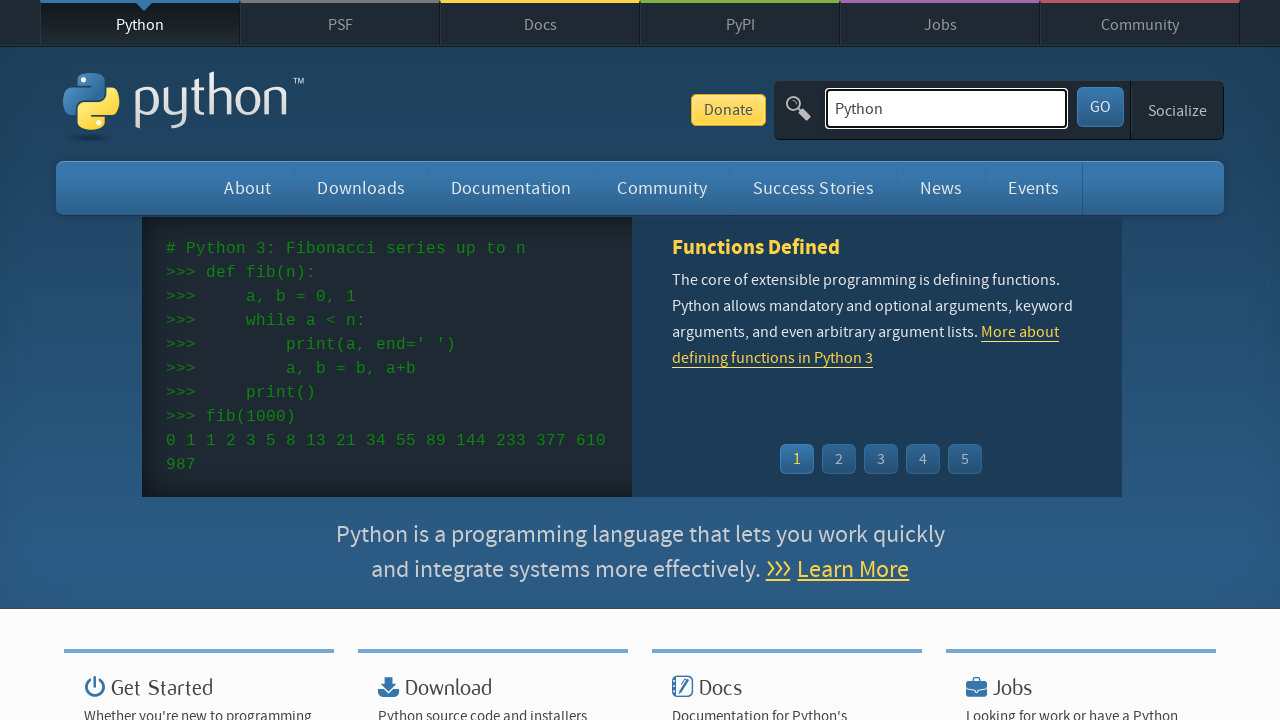

Cleared search field using id selector on #id-search-field
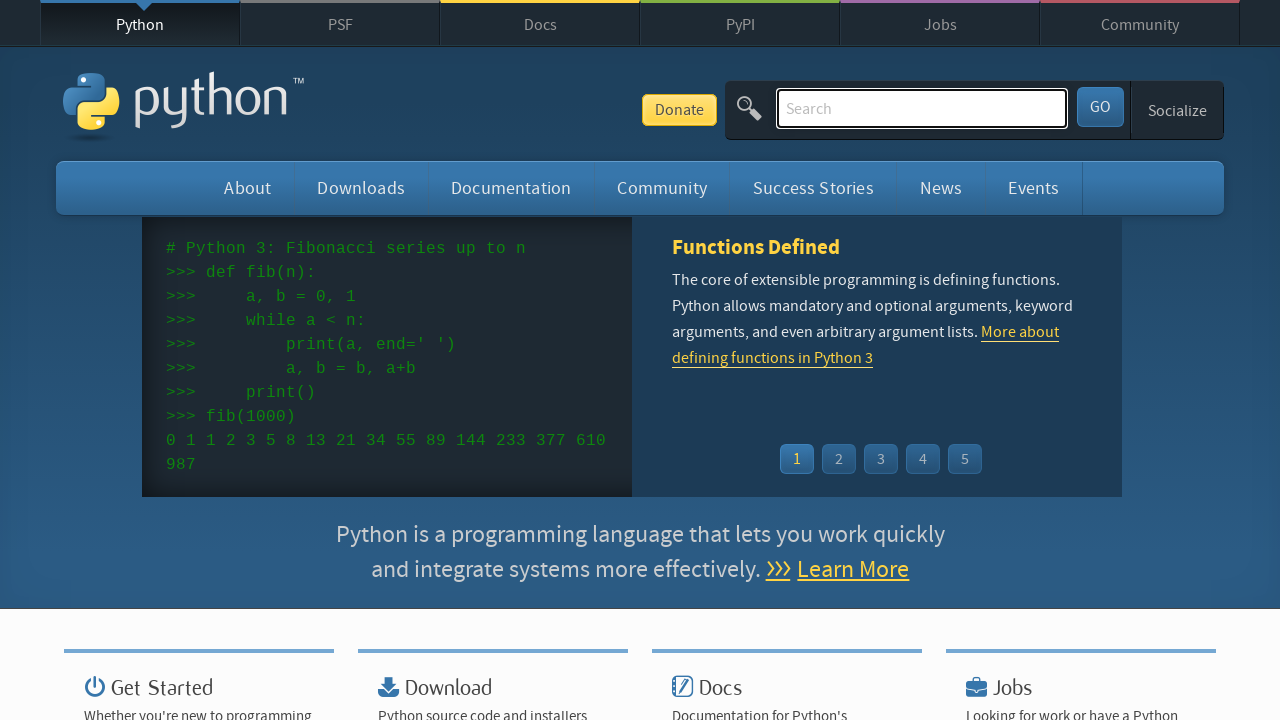

Filled search field with 'Python' using class selector on .search-field
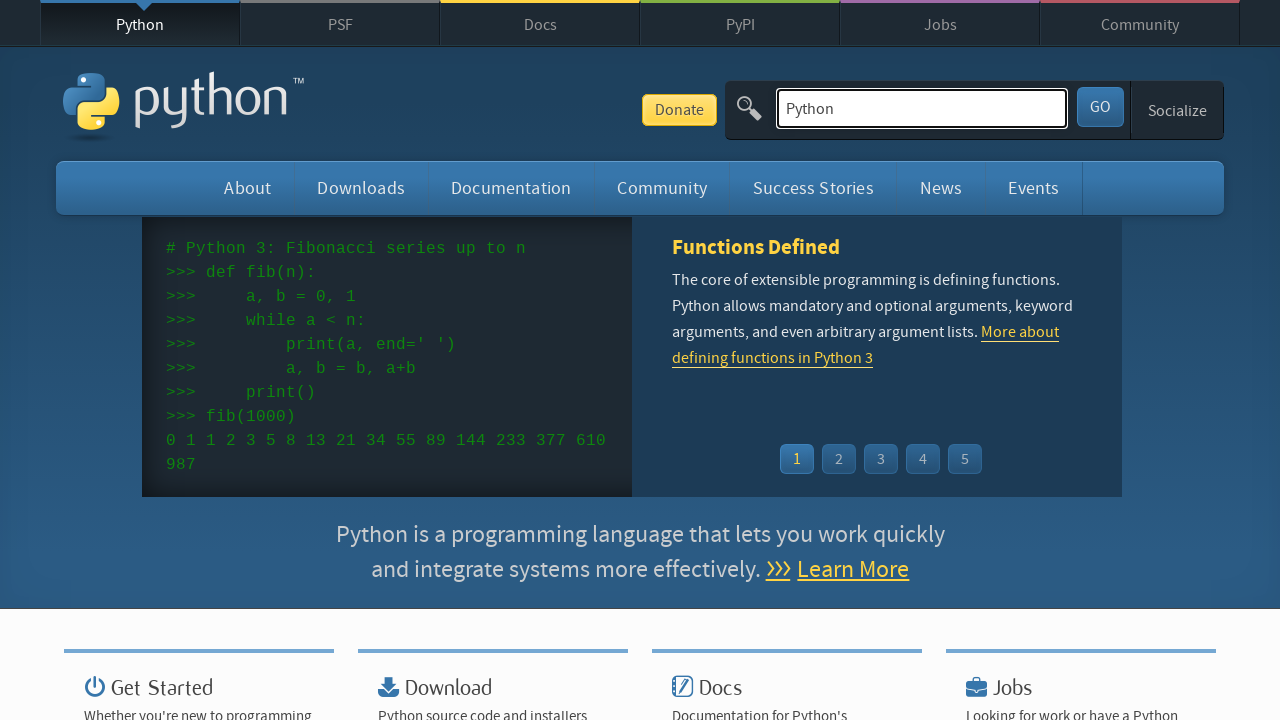

Cleared search field using xpath selector on //*[@id="id-search-field"]
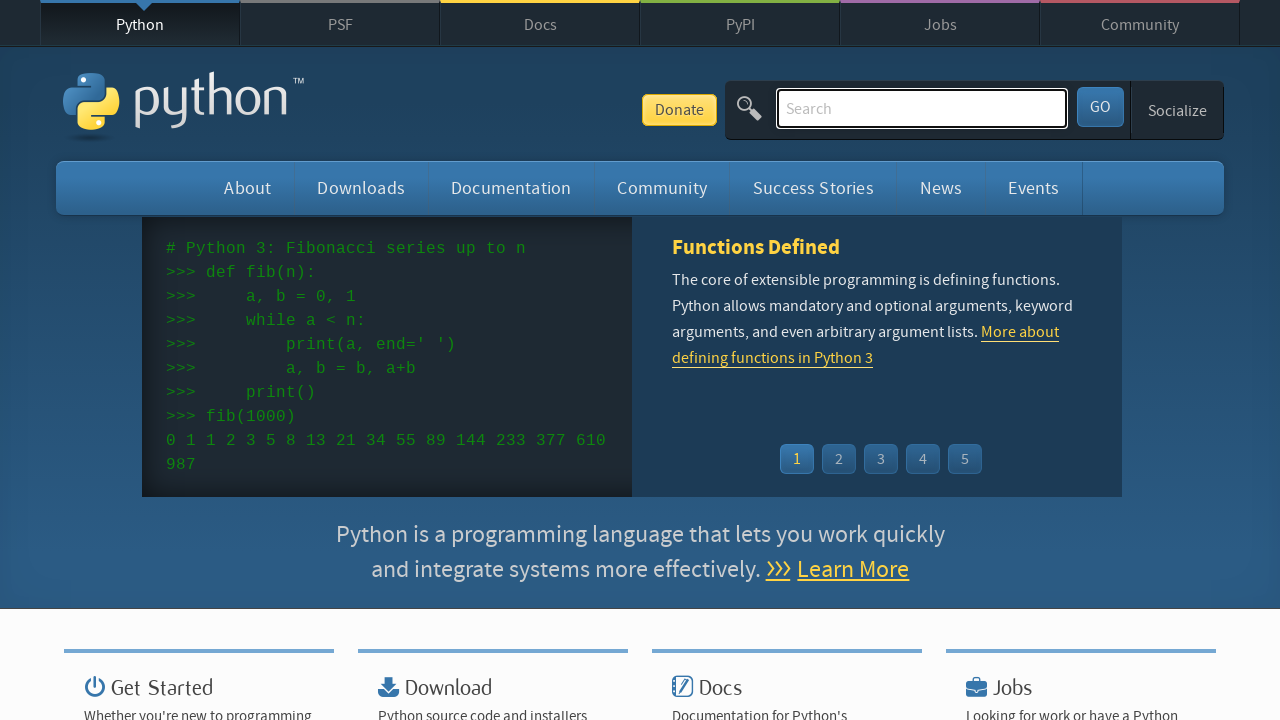

Filled search field with 'Python' using xpath selector on //*[@id="id-search-field"]
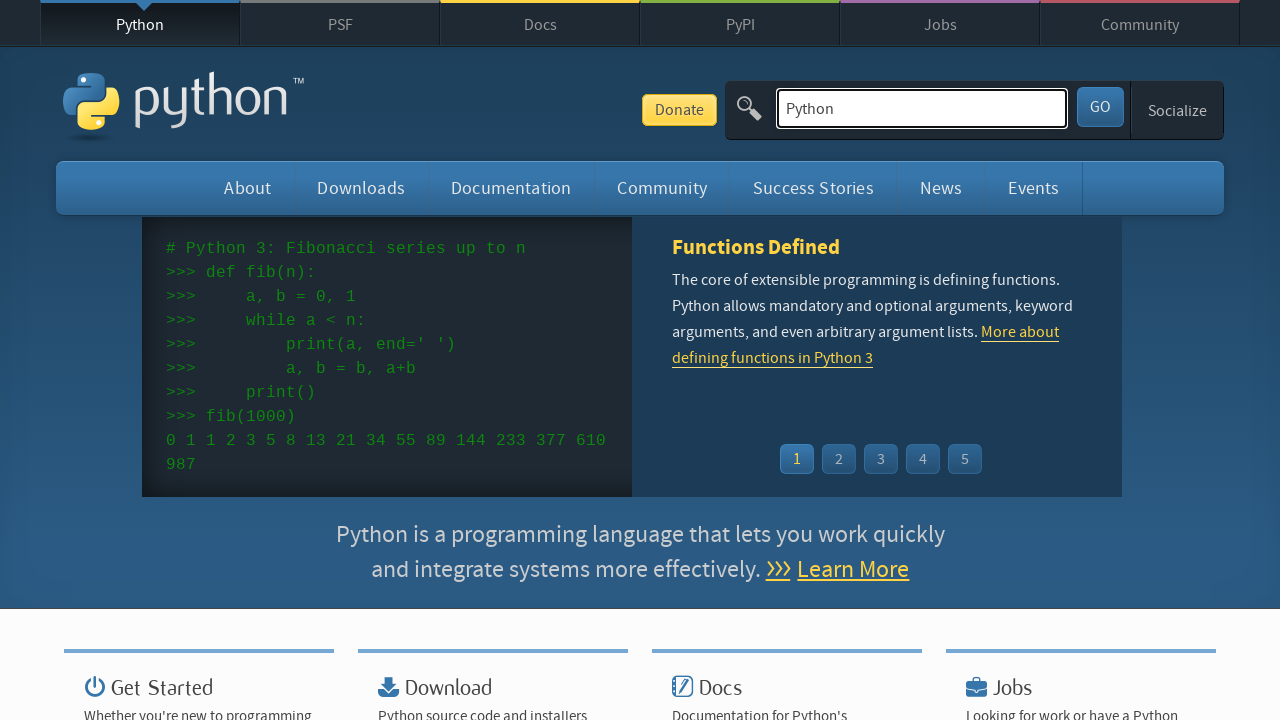

Clicked submit button to perform search at (1100, 107) on #submit
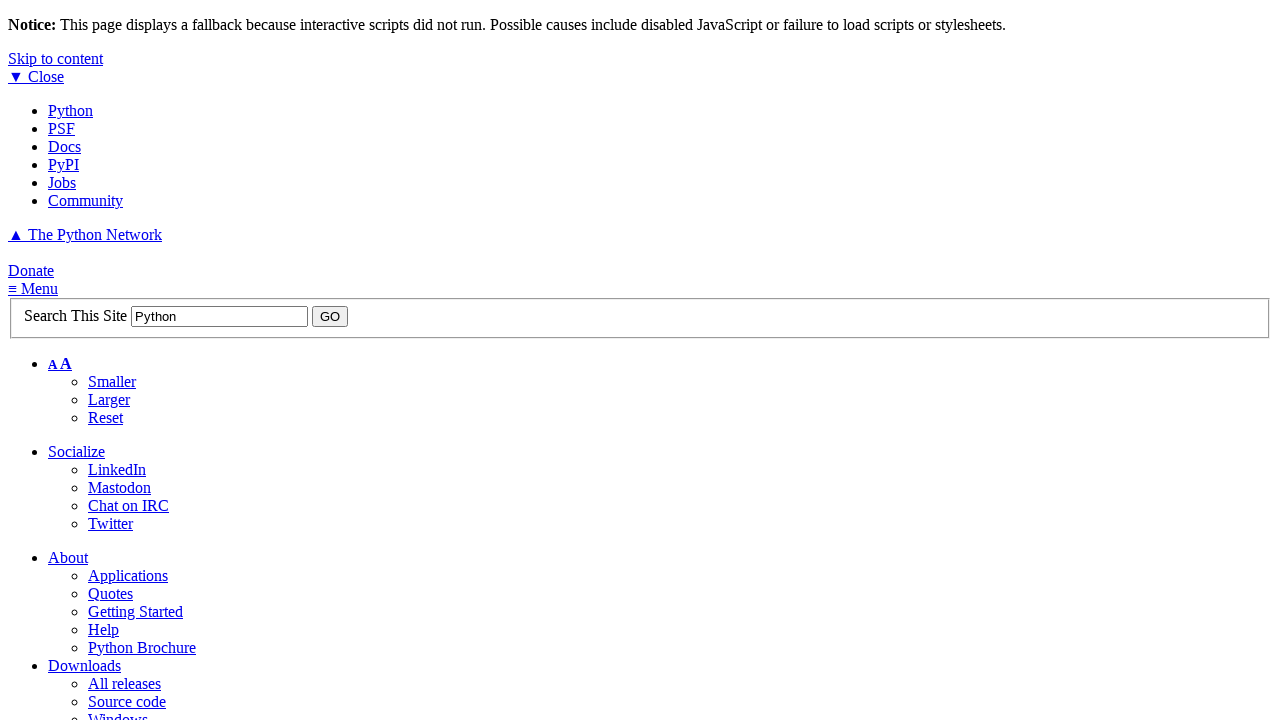

Search results loaded and page idle
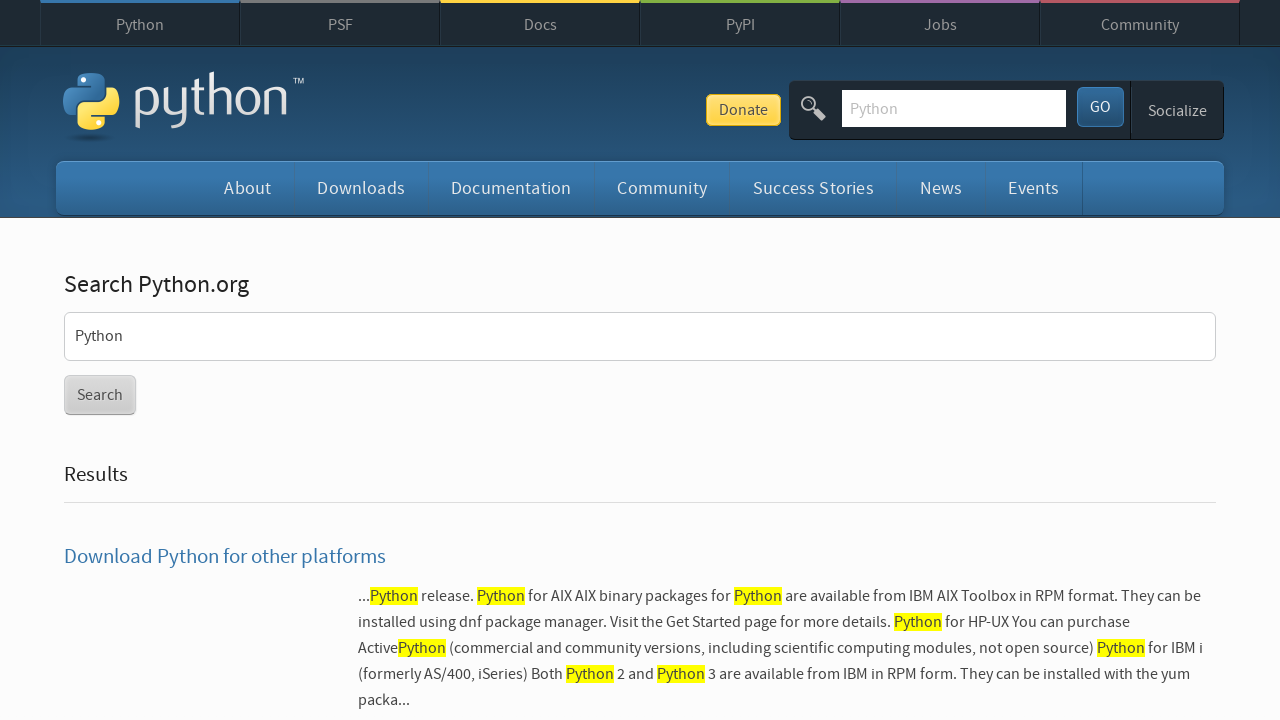

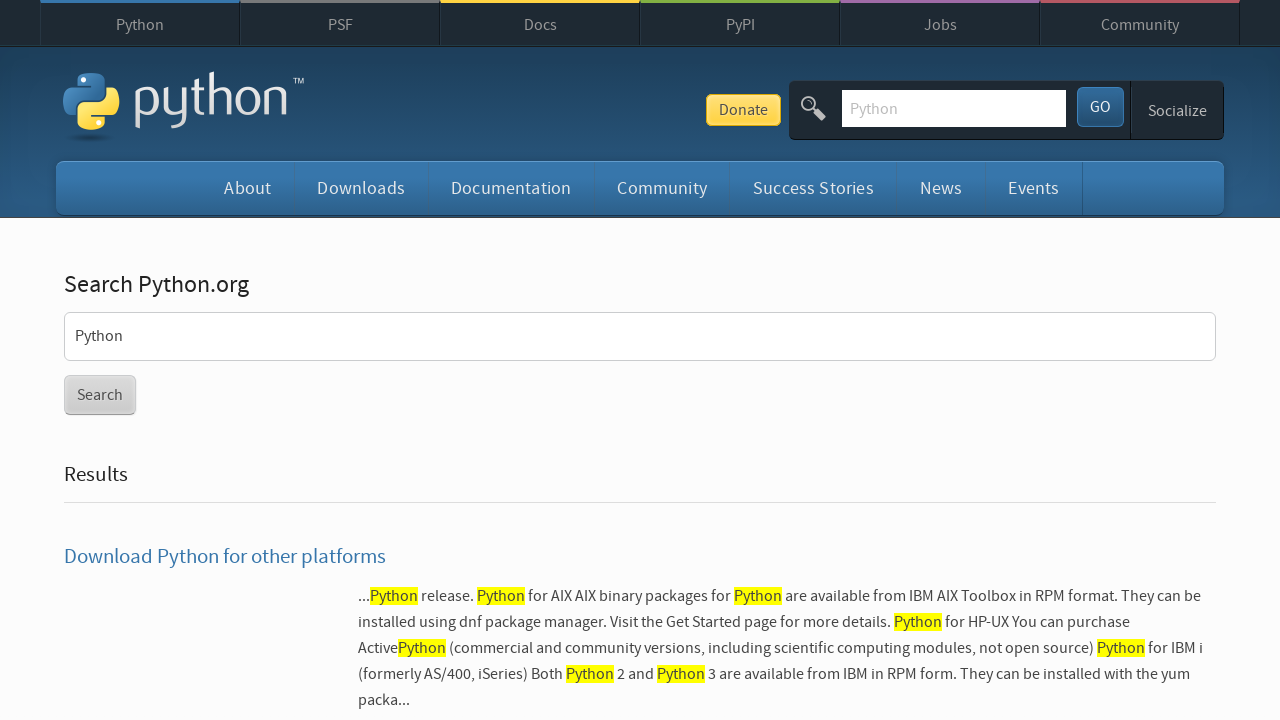